Tests finding multiple elements by CSS selector and highlighting them on Selenium HQ website

Starting URL: https://www.seleniumhq.org/

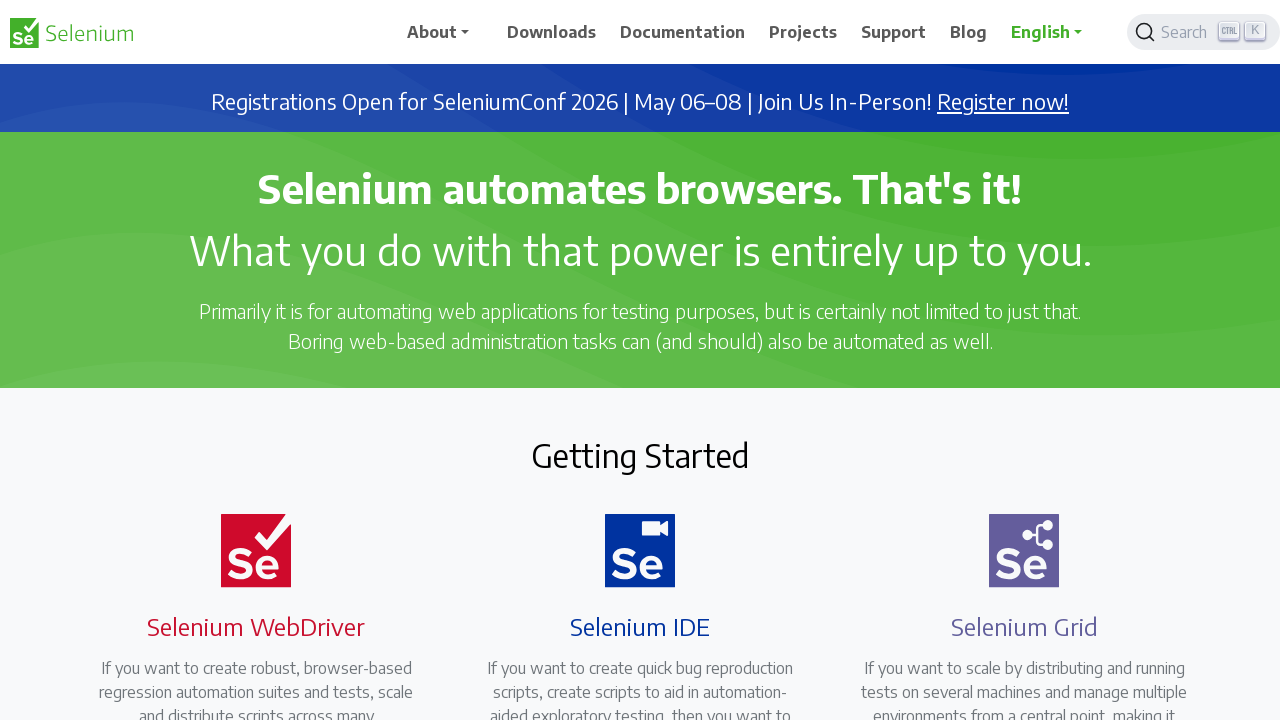

Navigated to Selenium HQ website
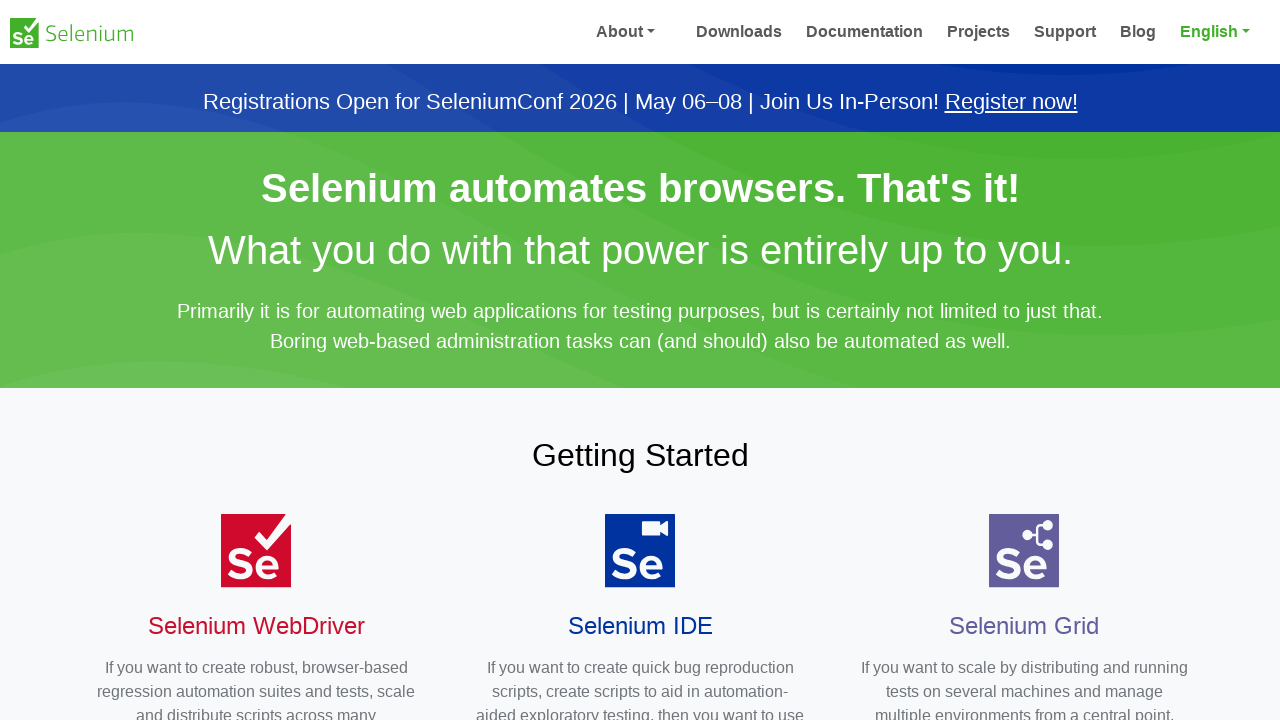

Found all paragraph elements in mainContent by CSS selector
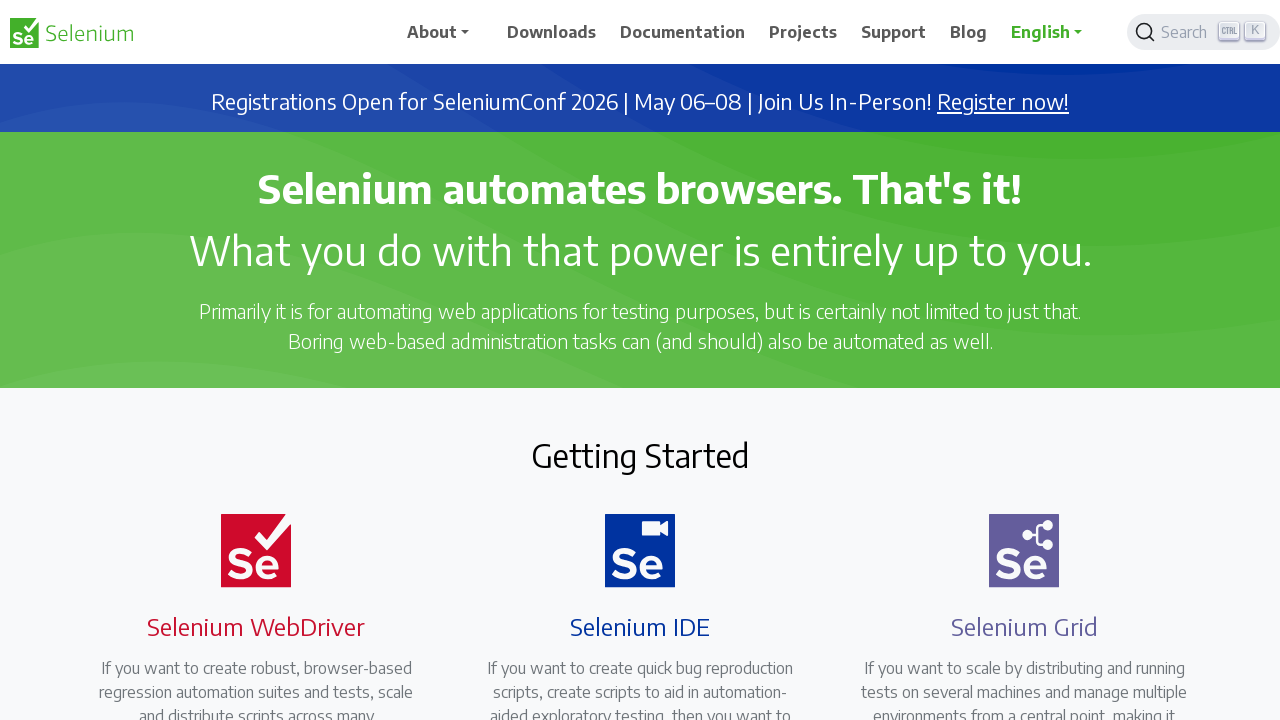

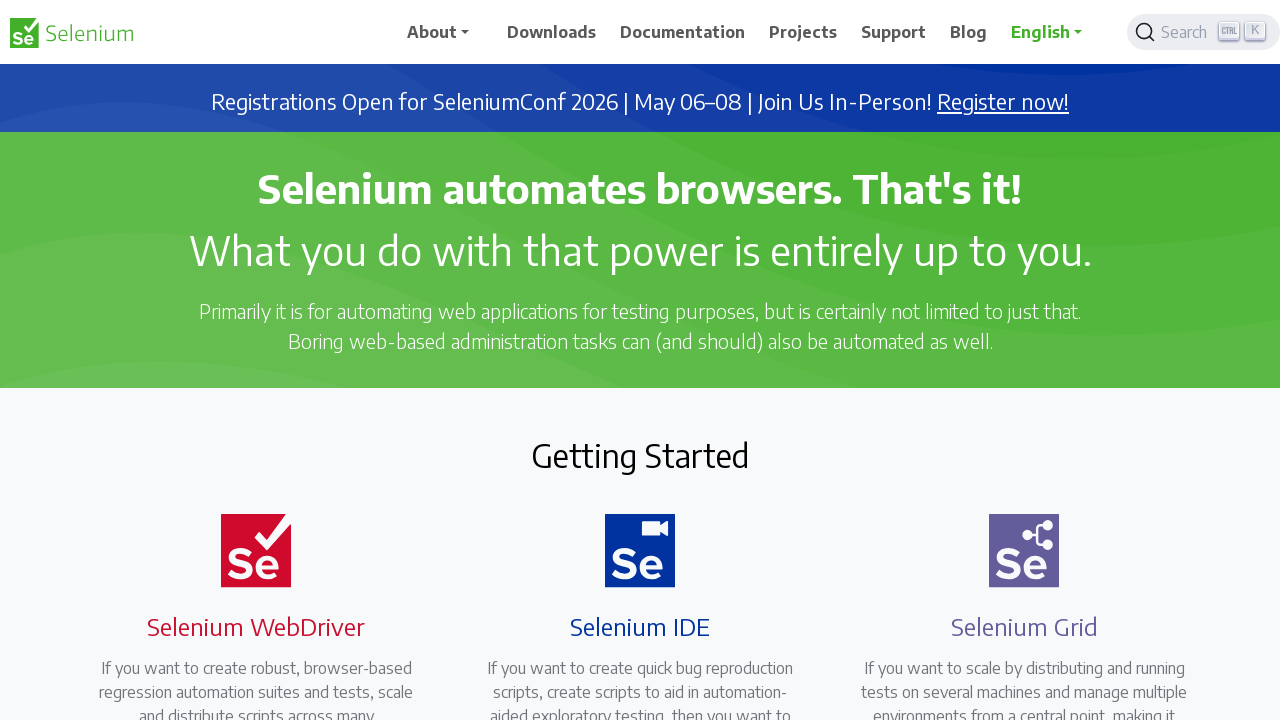